Tests file download functionality by clicking on a file link and verifying the download completes

Starting URL: https://the-internet.herokuapp.com/download

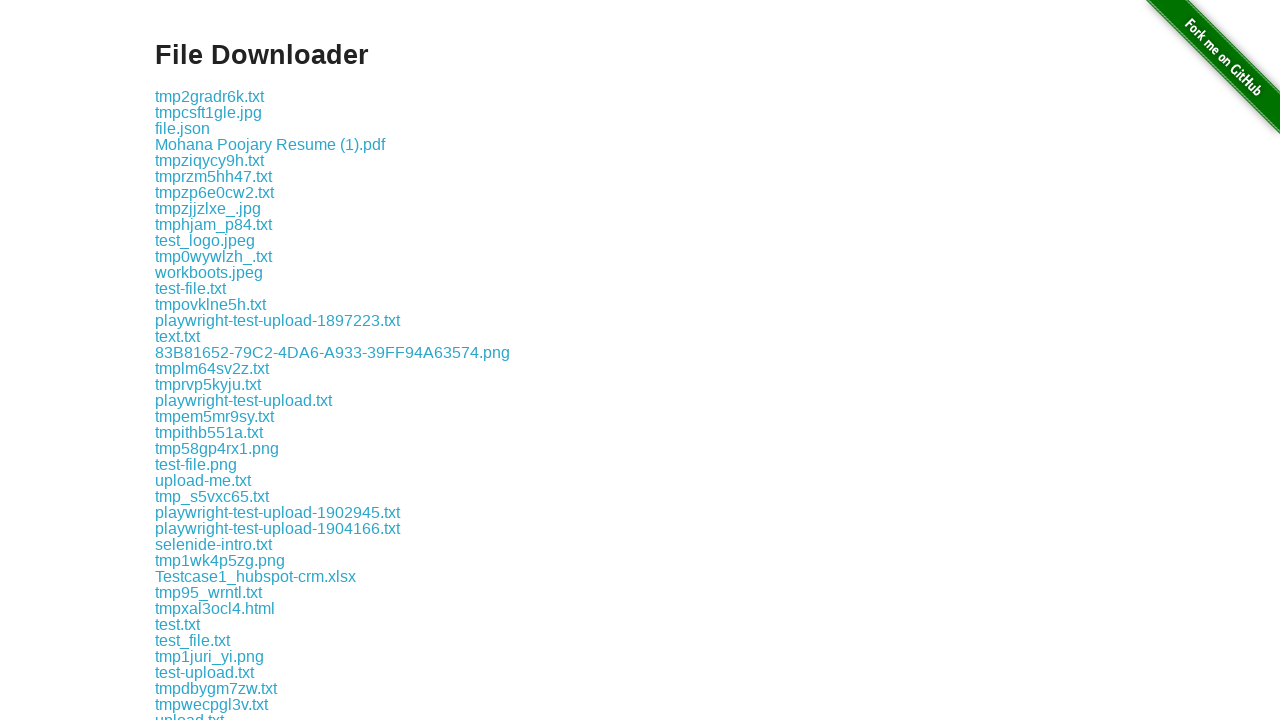

Navigated to file download page
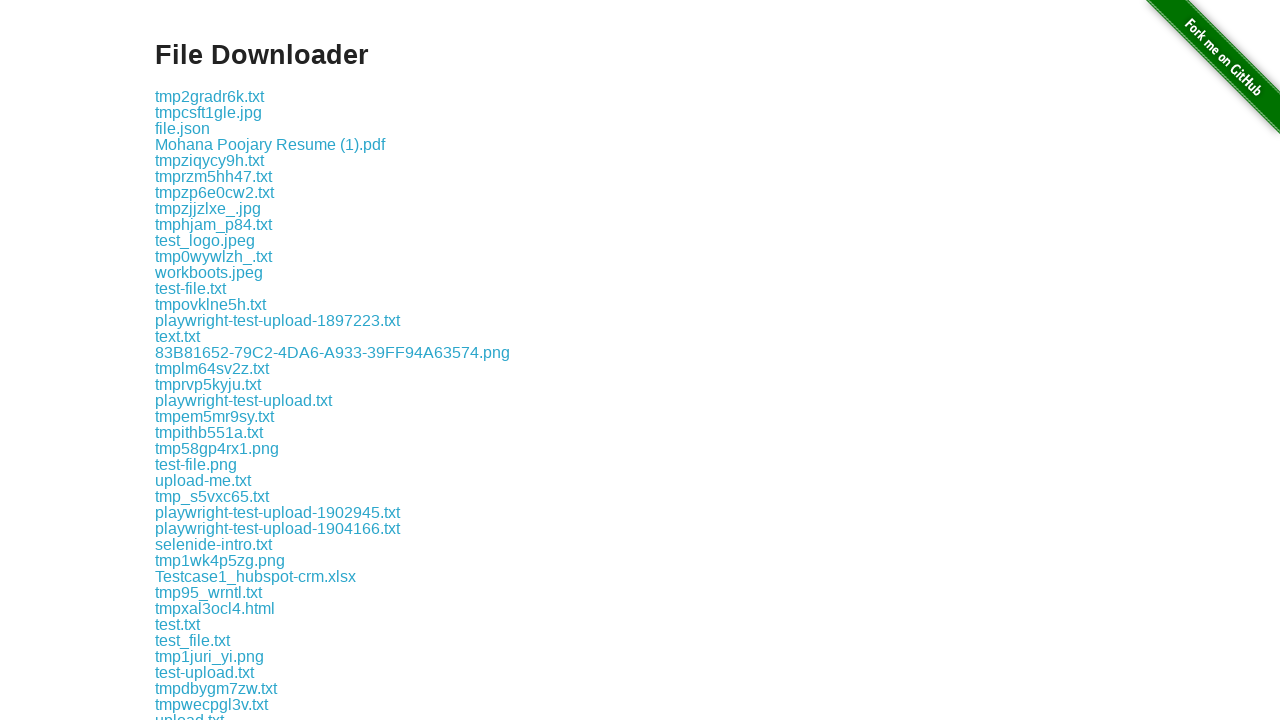

Clicked on some-file.txt link to initiate download at (198, 360) on text='some-file.txt'
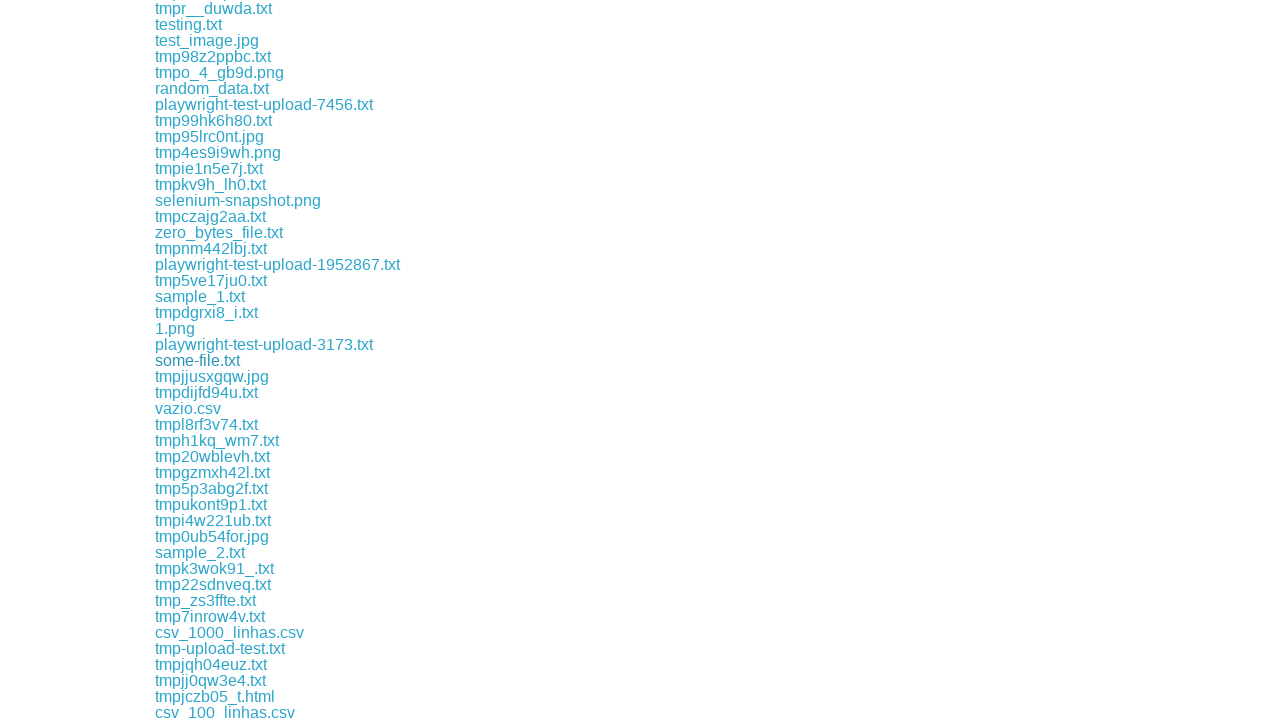

Download completed successfully
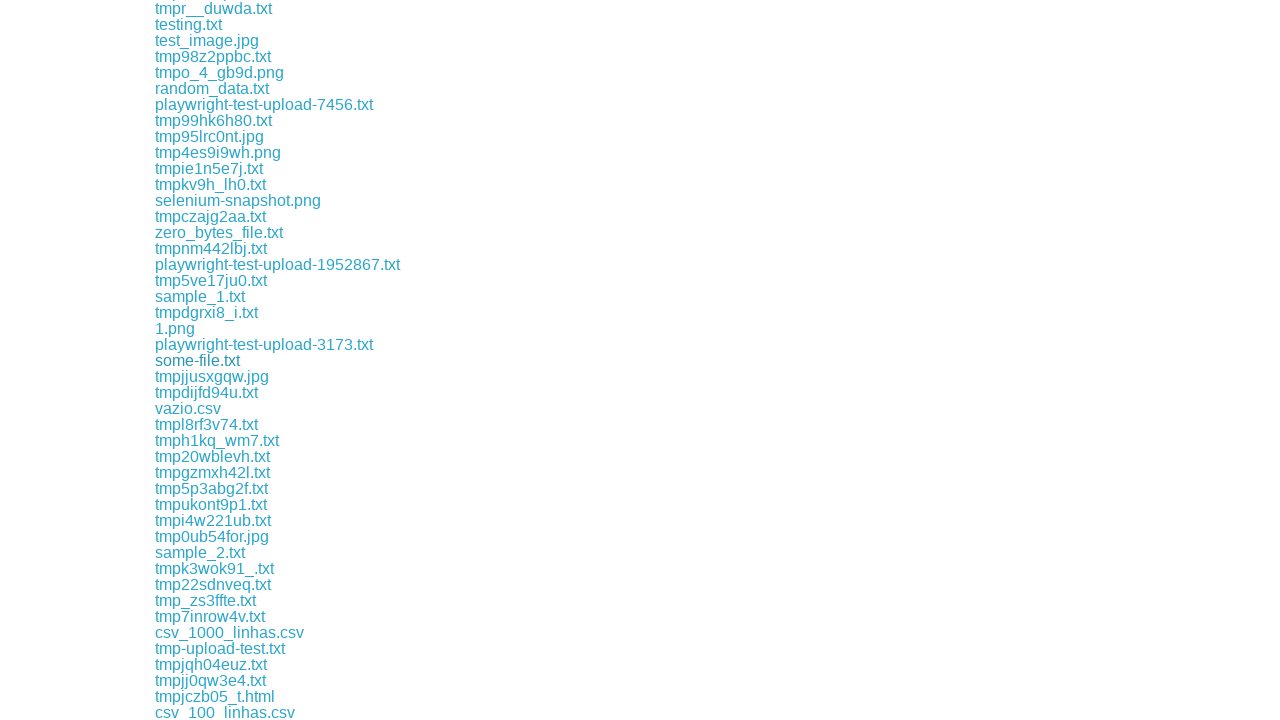

Saved downloaded file to /tmp/some-file.txt
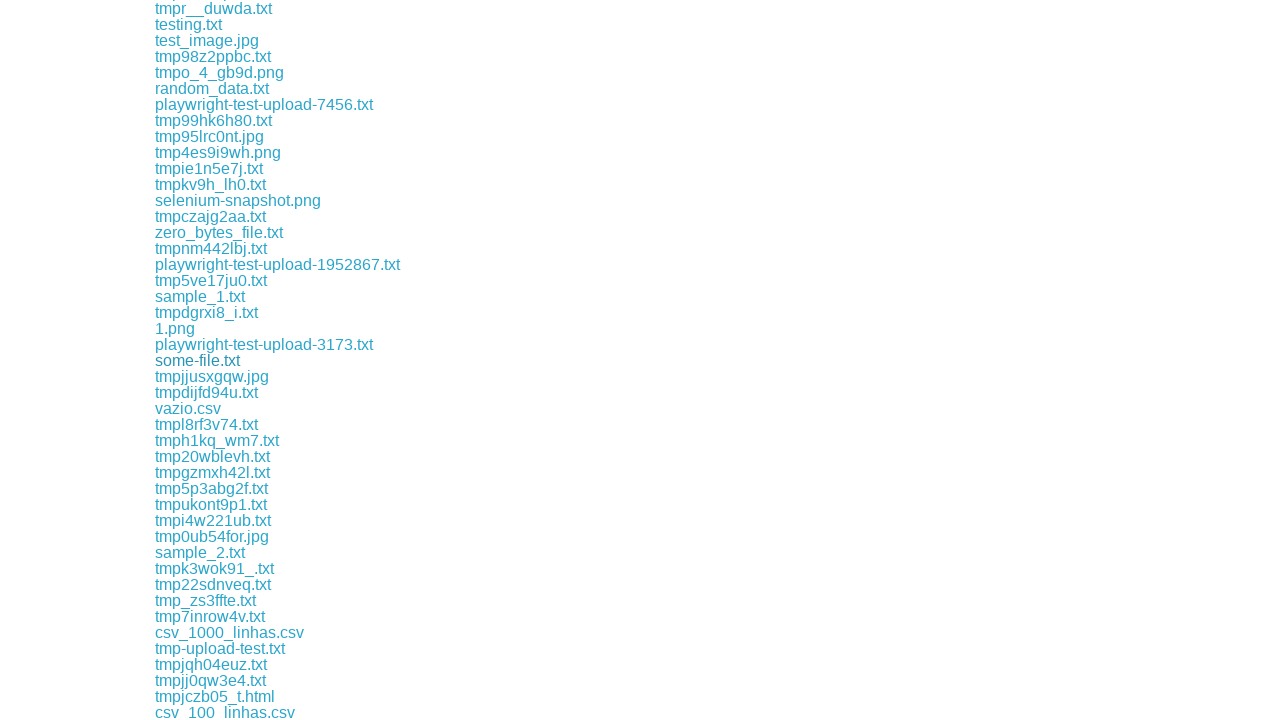

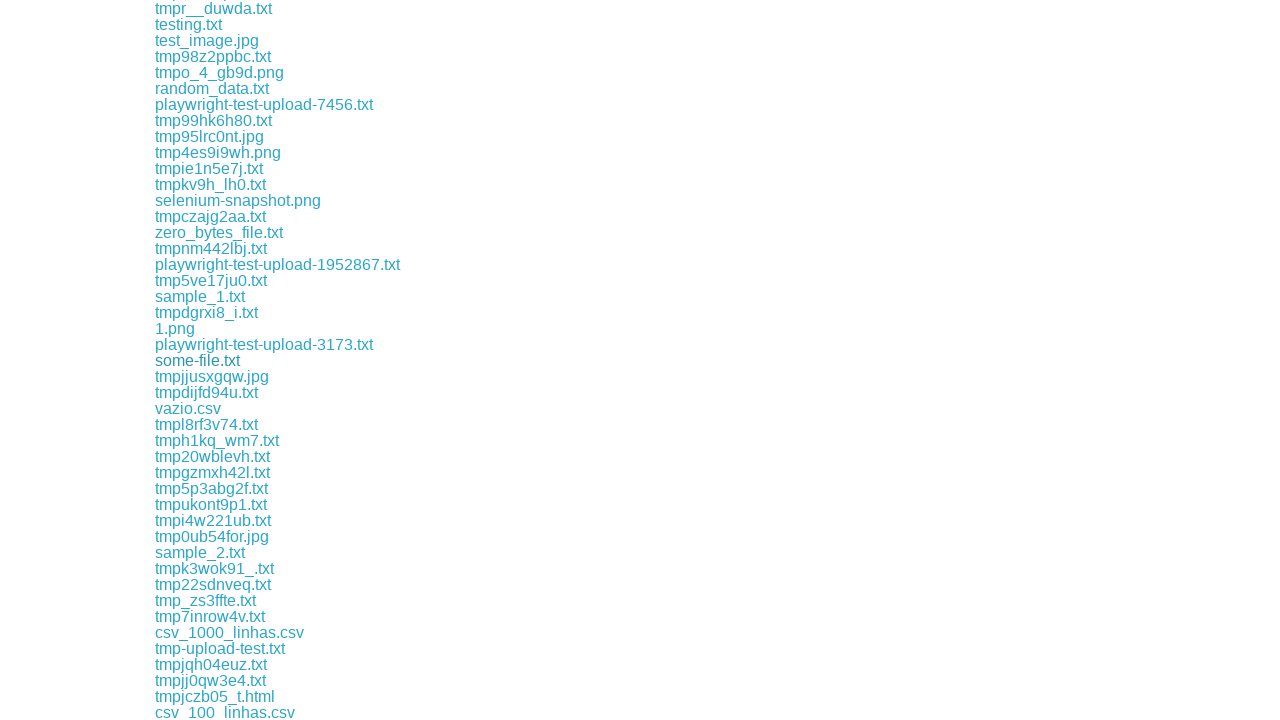